Tests the jQuery UI Autocomplete widget by navigating to its demo page and entering text into the autocomplete input field

Starting URL: https://jqueryui.com/

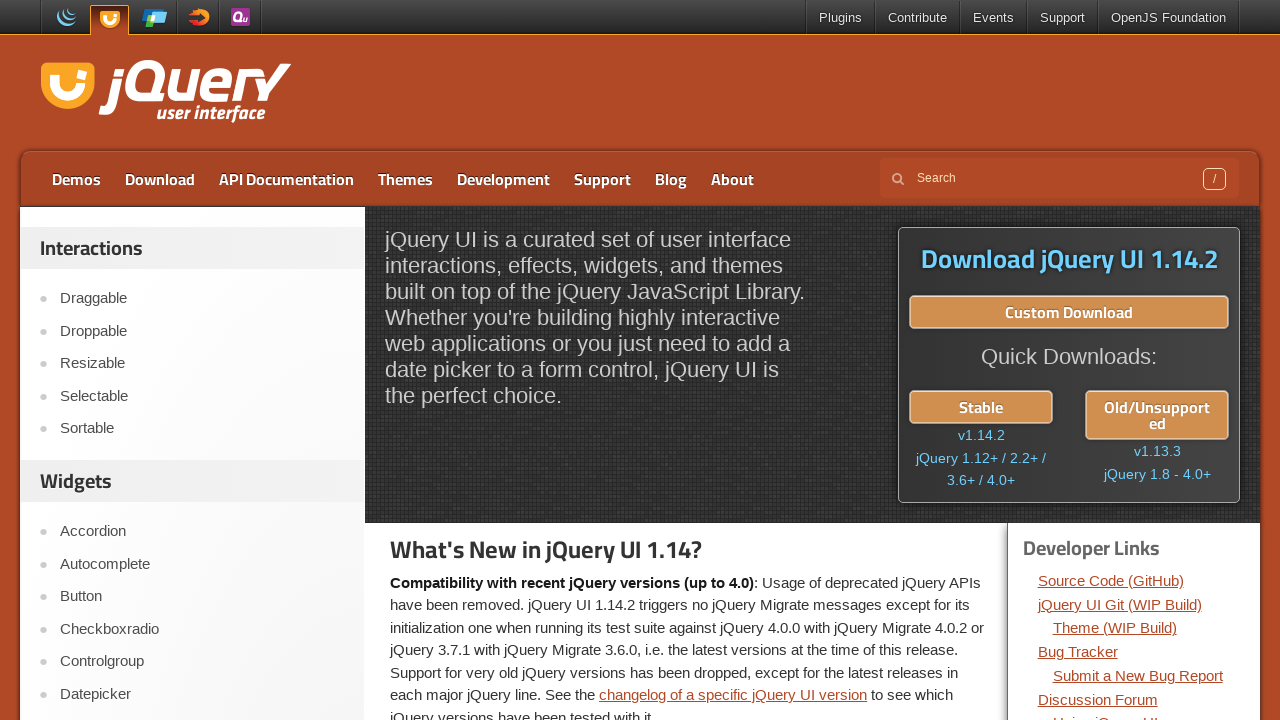

Clicked on Autocomplete link in the navigation at (202, 564) on text=Autocomplete
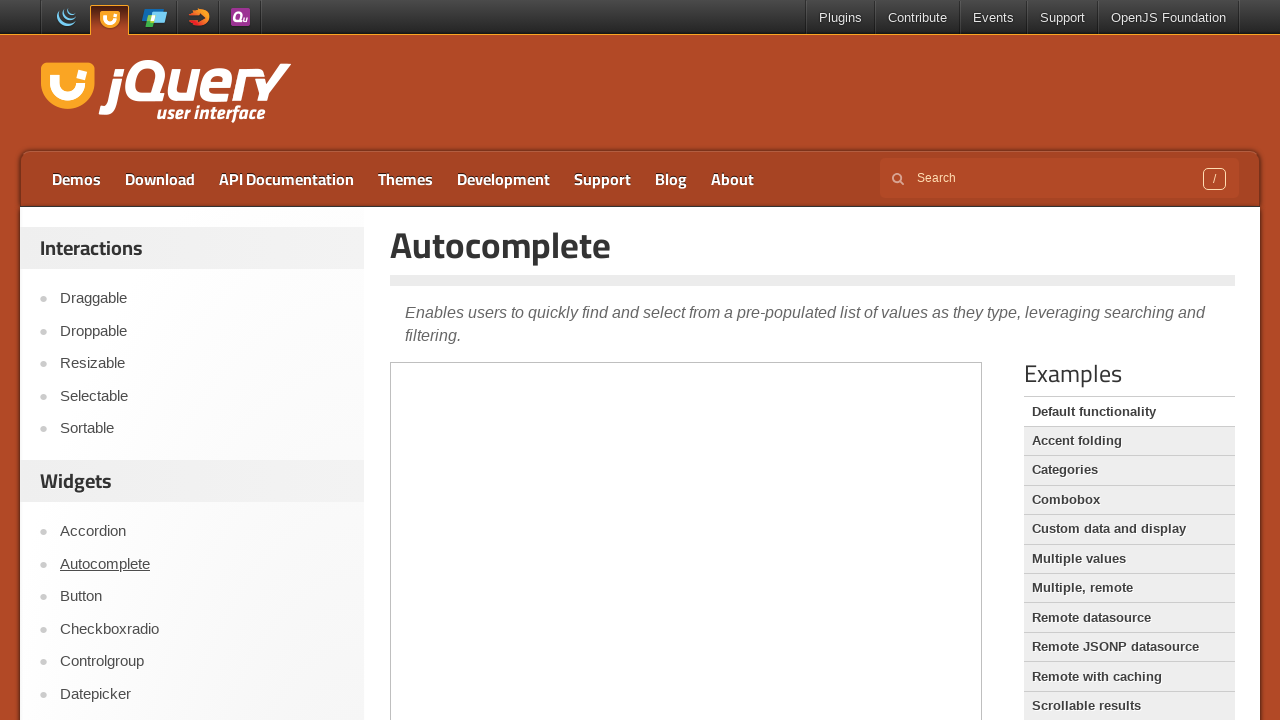

Autocomplete demo page loaded with iframe present
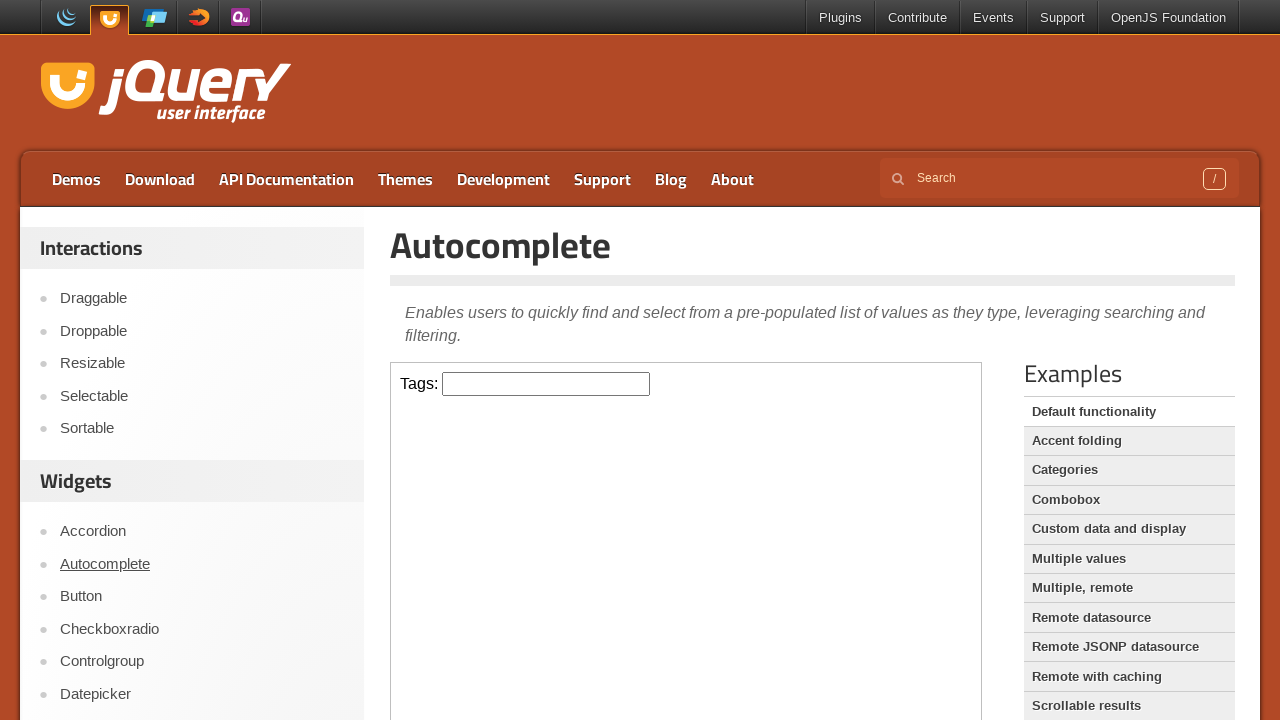

Switched to iframe containing the jQuery UI Autocomplete demo
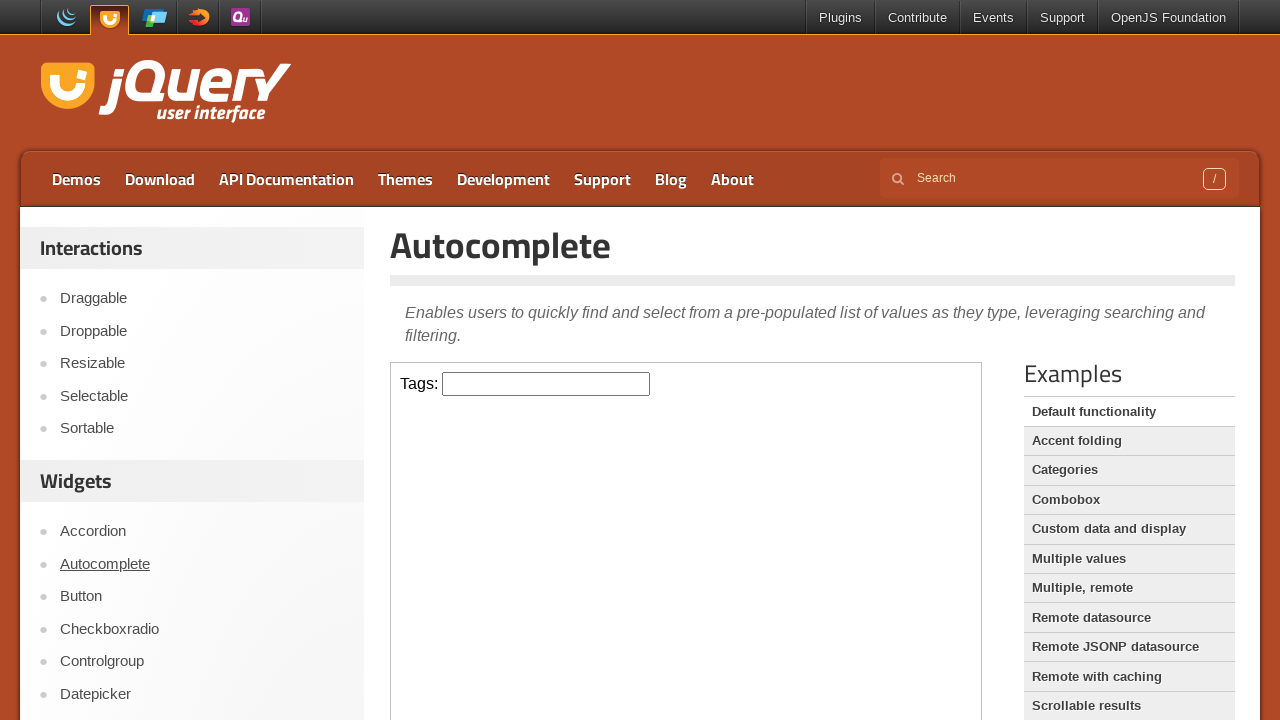

Entered 'Automation Testing' into the autocomplete input field on iframe.demo-frame >> internal:control=enter-frame >> #tags
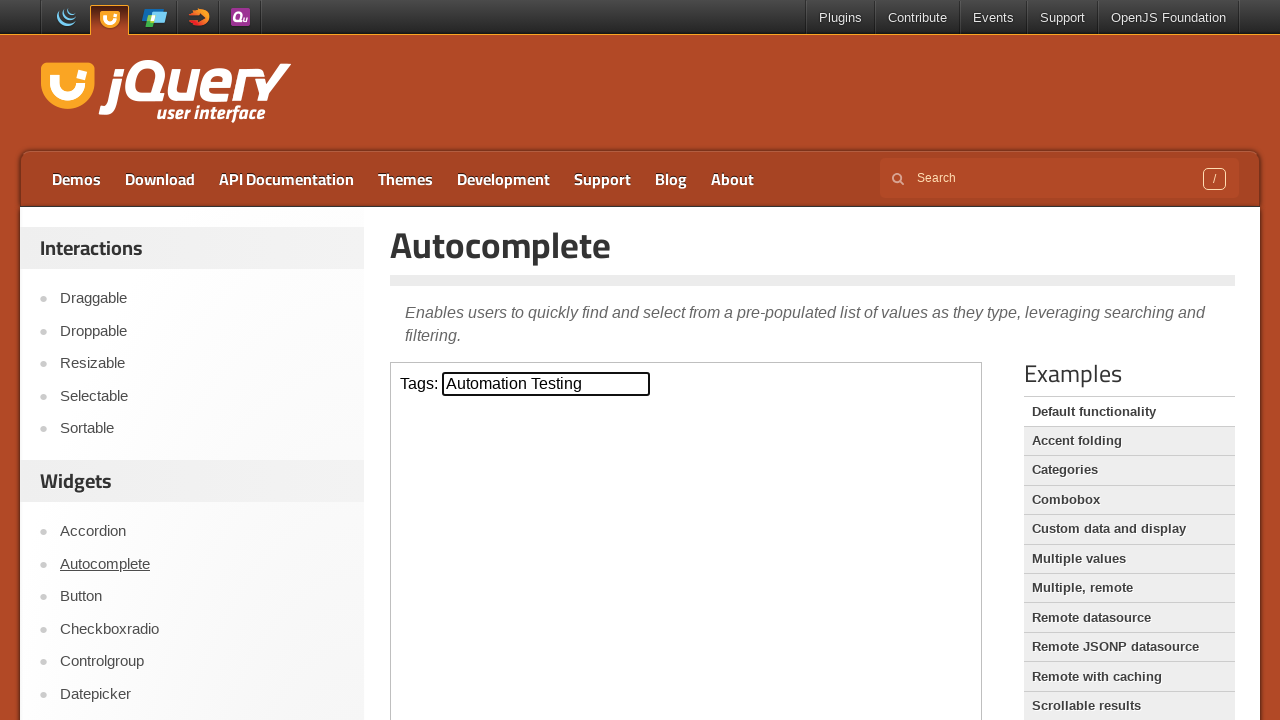

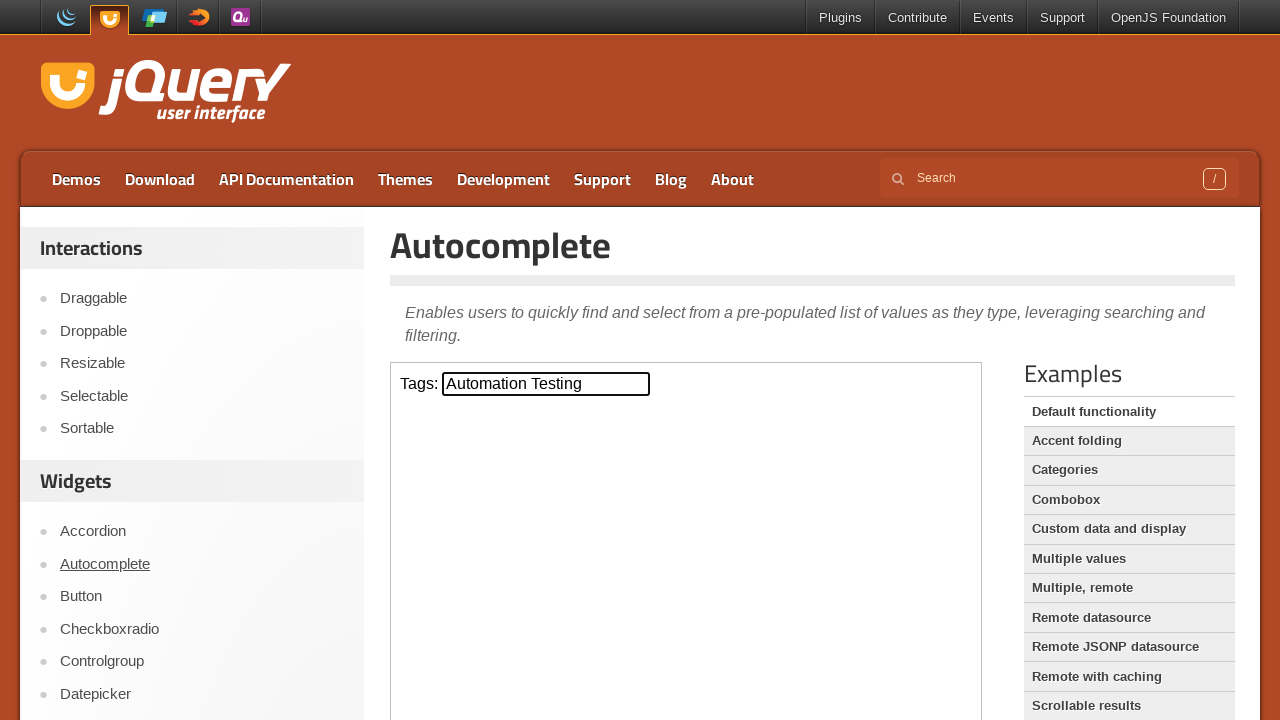